Tests registration form validation with password less than 6 characters and verifies minimum password length error messages appear

Starting URL: https://alada.vn/tai-khoan/dang-ky.html

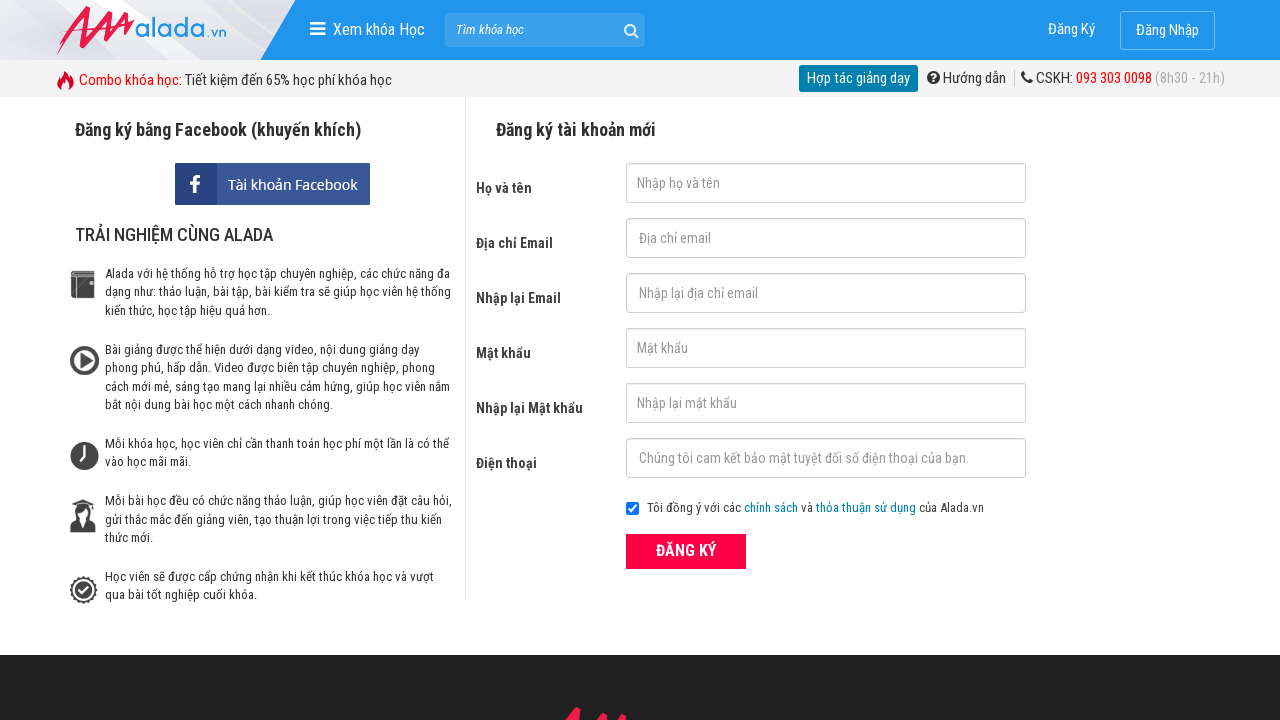

Filled first name field with 'abc' on //input[@id='txtFirstname']
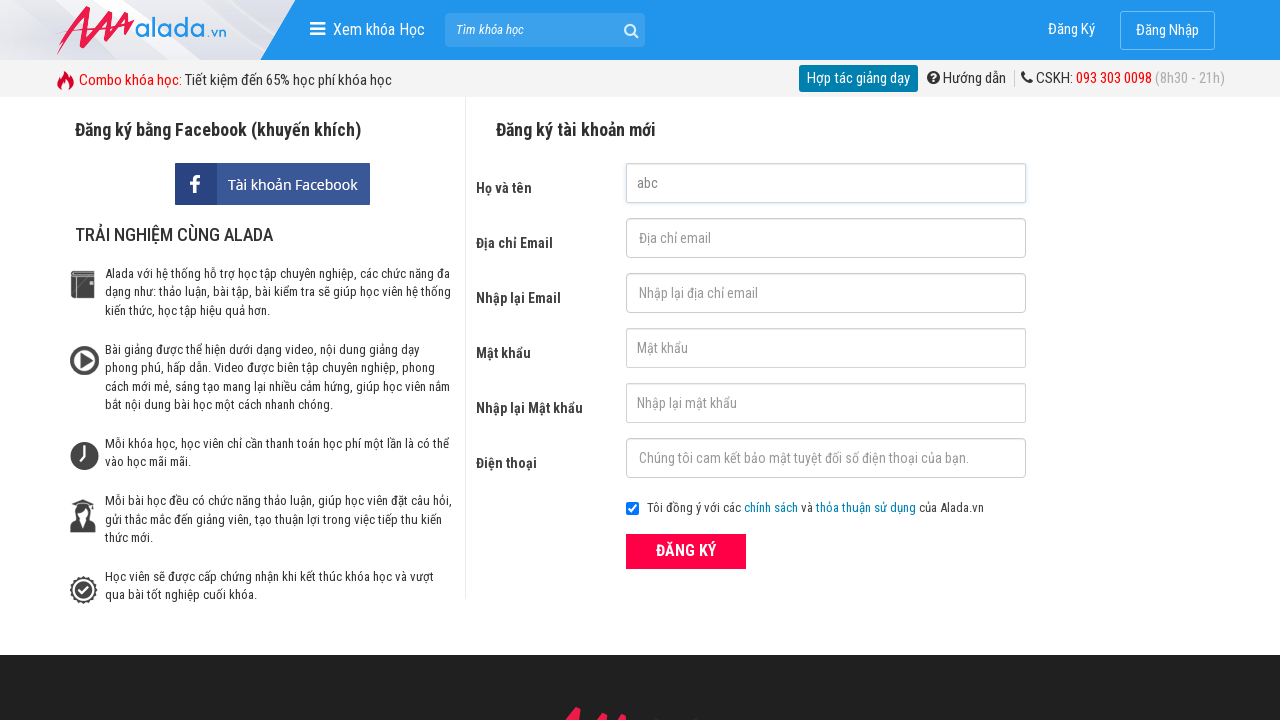

Filled email field with 'abc123@gmail.com' on //input[@id='txtEmail']
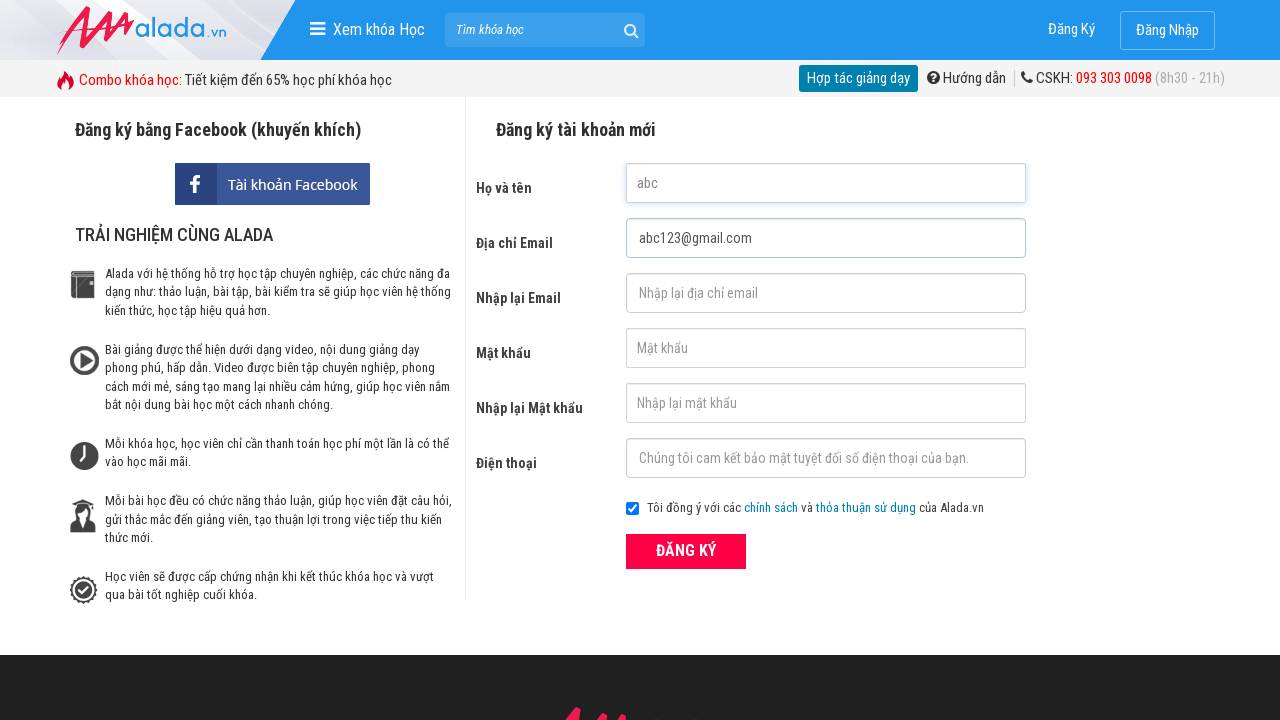

Filled confirm email field with 'abc123@gmail.com' on //input[@id='txtCEmail']
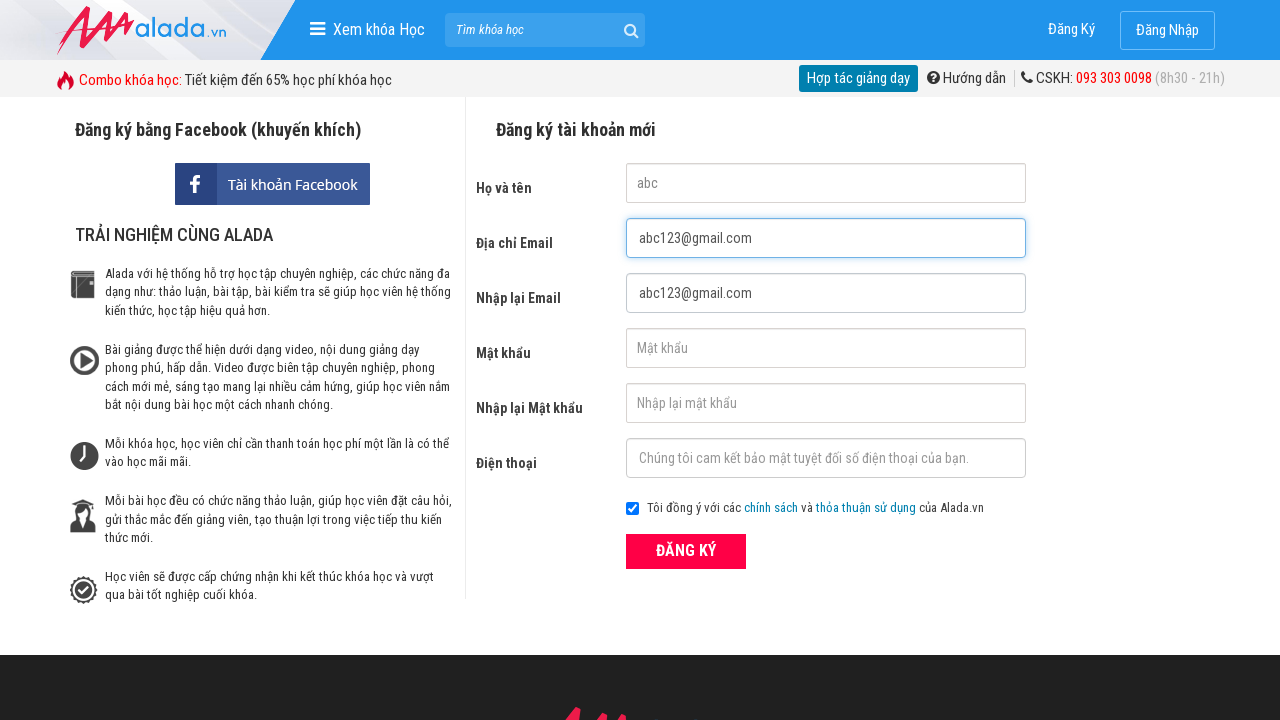

Filled password field with 'abc12' (5 characters - less than minimum 6) on //input[@id='txtPassword']
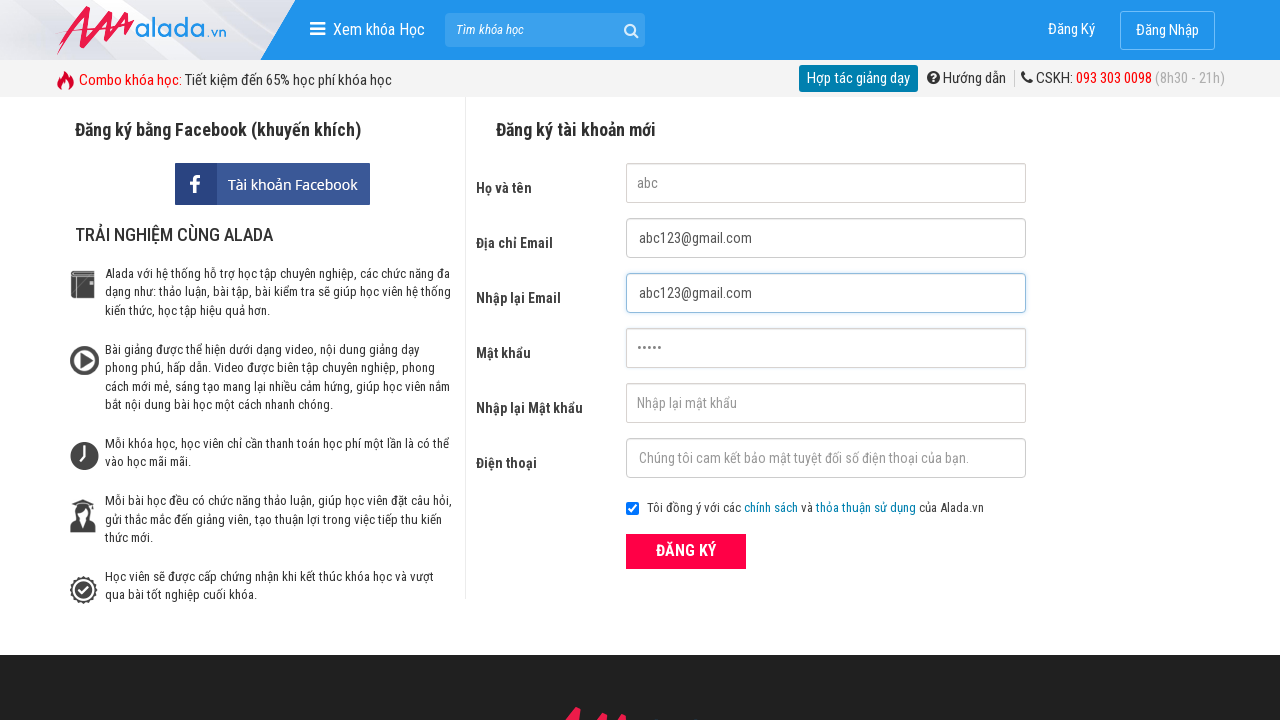

Filled confirm password field with 'abc12' (5 characters - less than minimum 6) on //input[@id='txtCPassword']
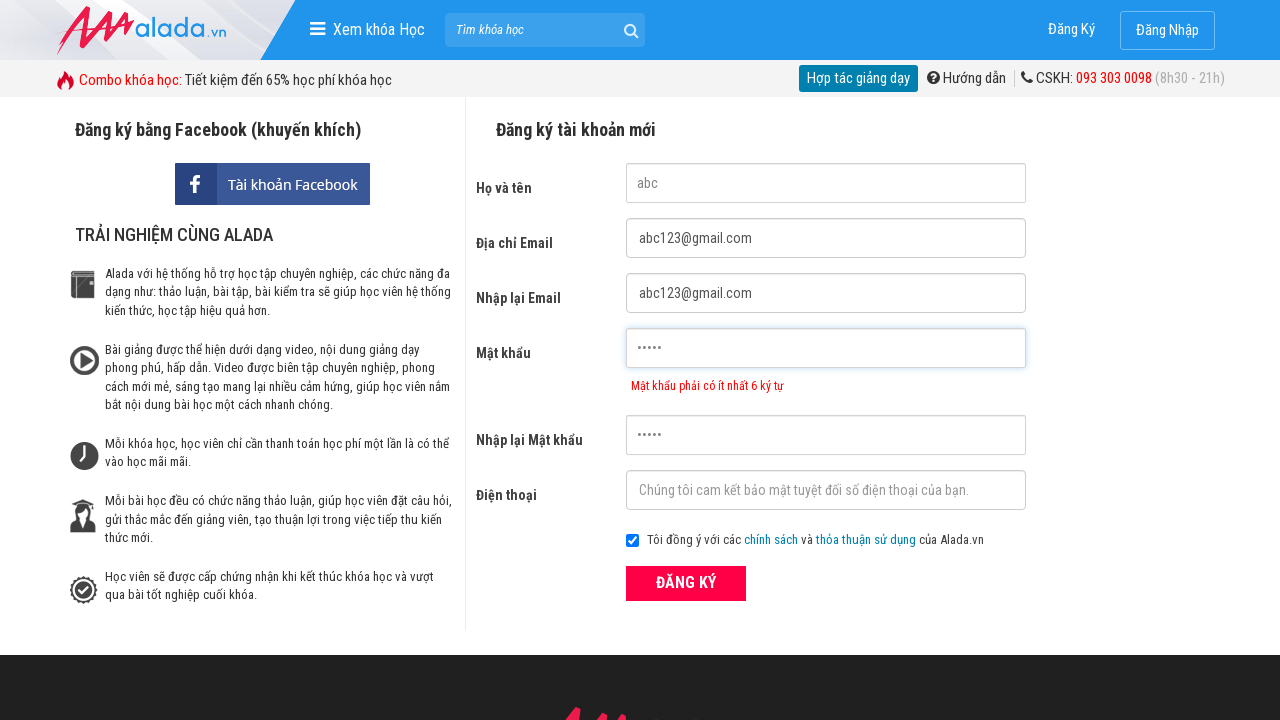

Filled phone field with '0123456789' on //input[@id='txtPhone']
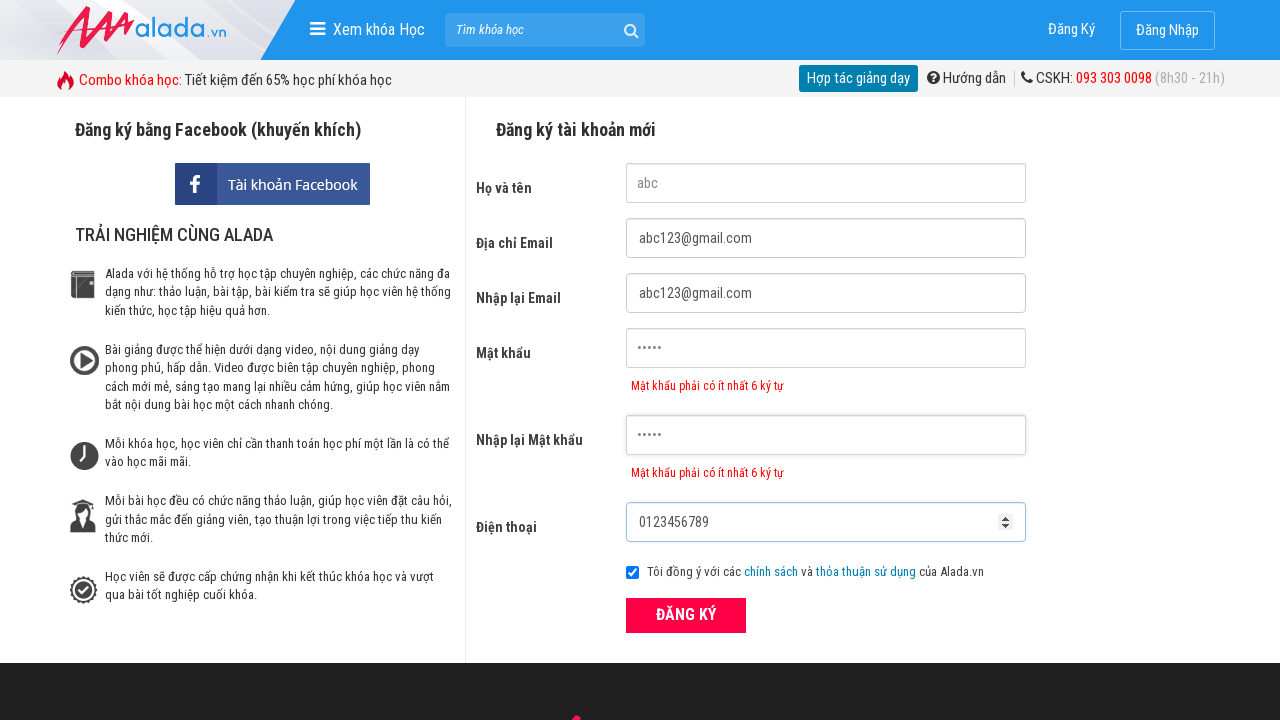

Clicked submit button to register at (686, 615) on xpath=//button[@class='btn_pink_sm fs16']
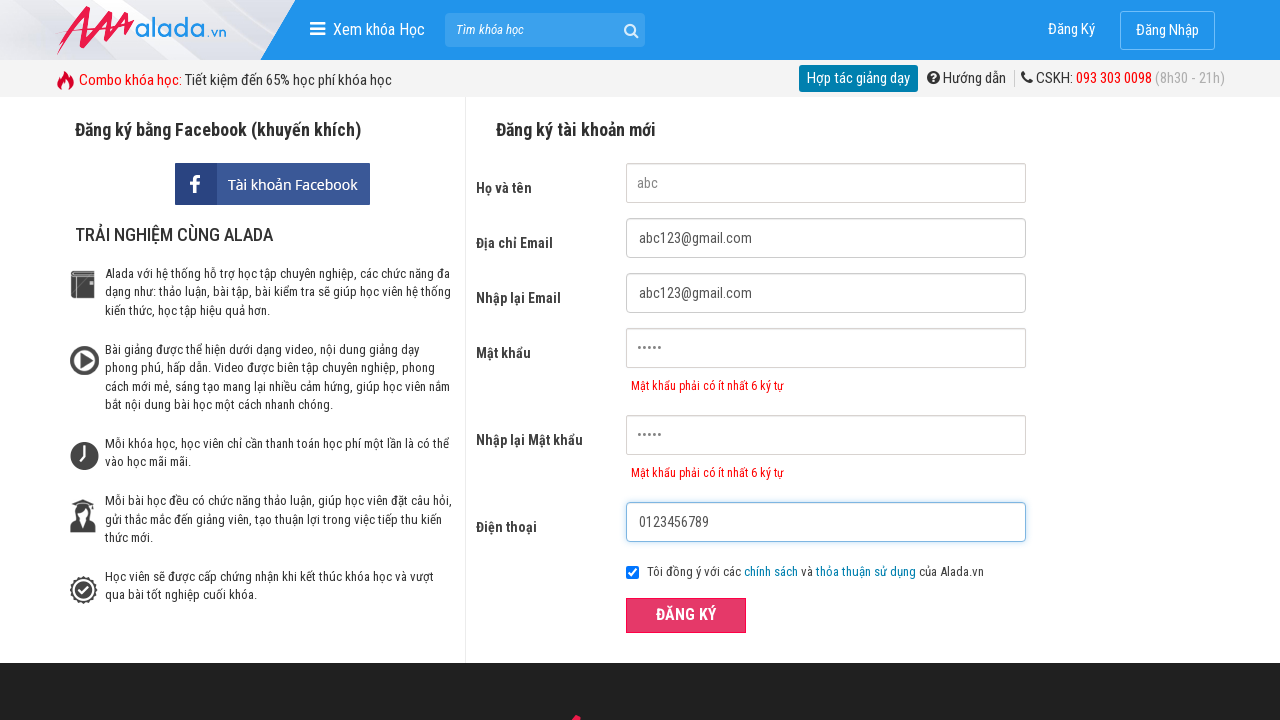

Waited for password error message to appear for txtPassword field
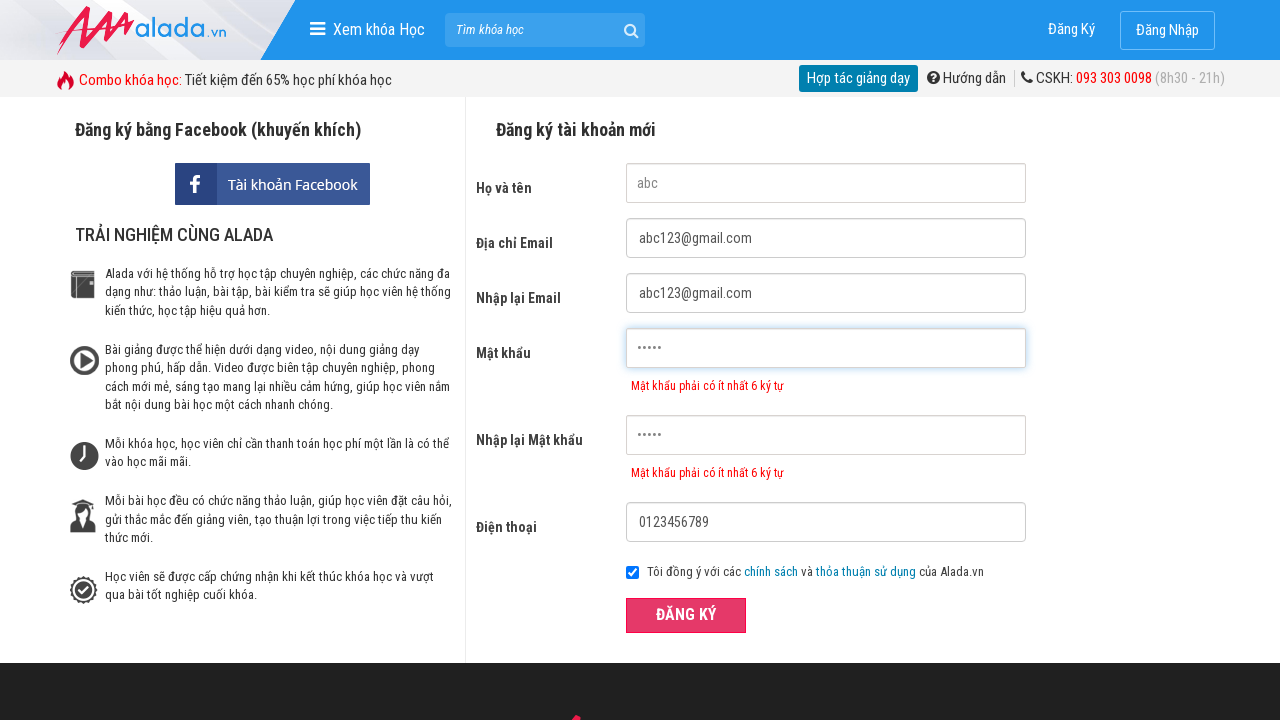

Verified password error message is visible for txtPassword field
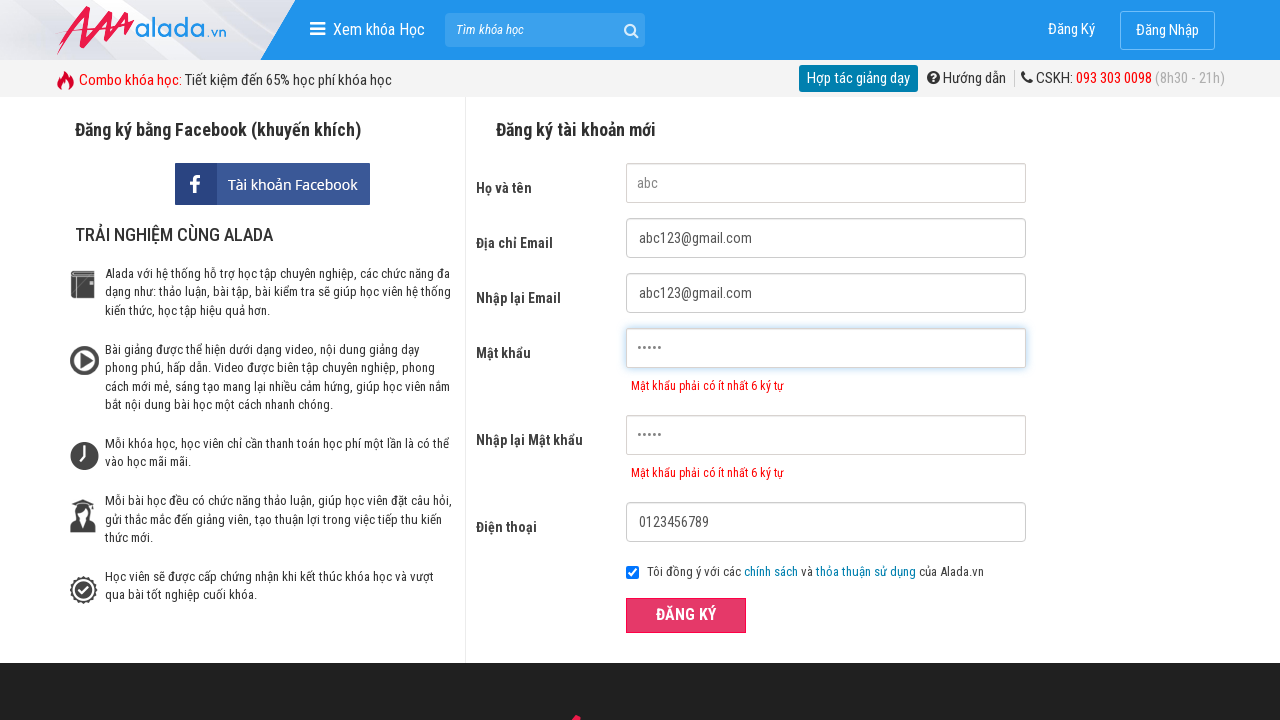

Verified password error message is visible for txtCPassword field
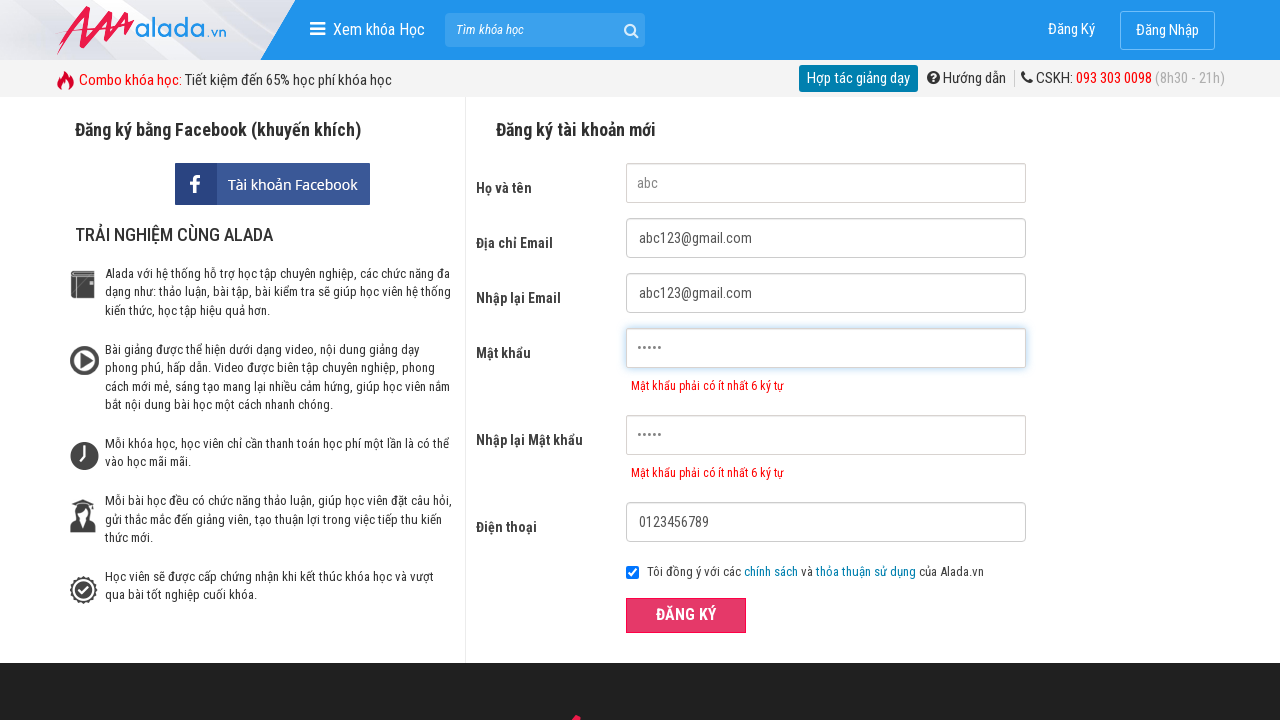

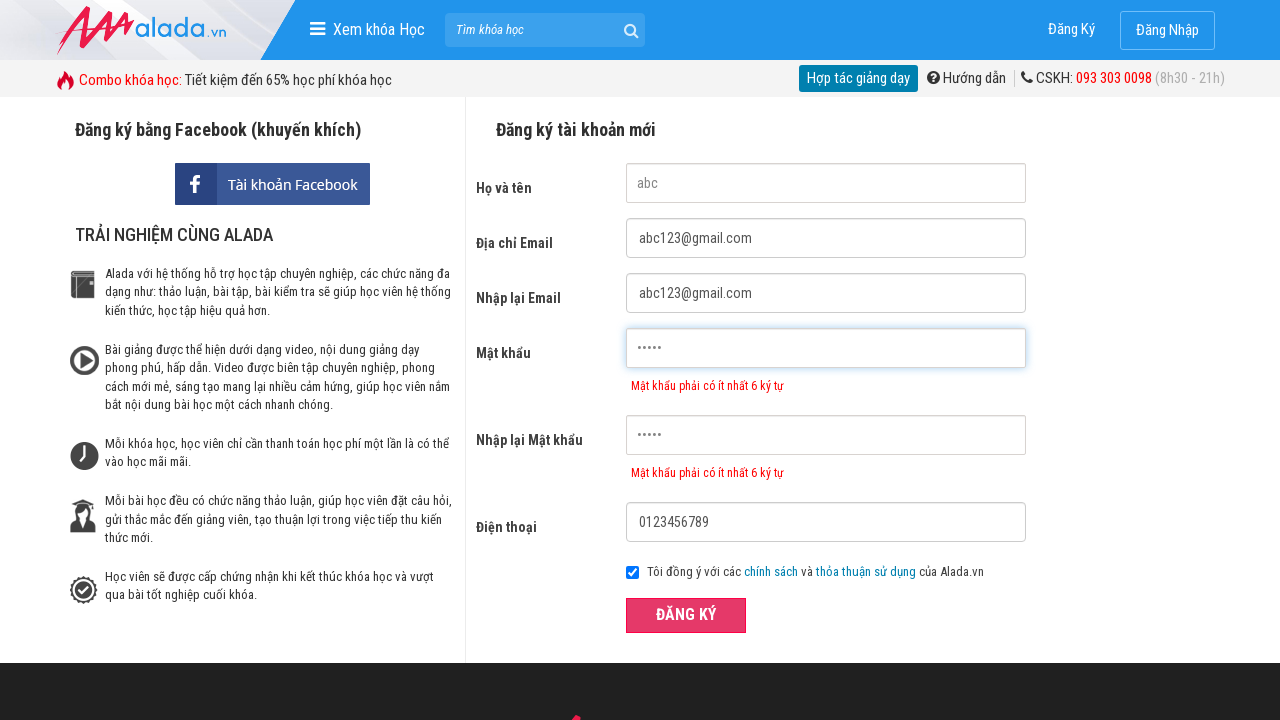